Navigates to the PHP Travels demo page and verifies the page loads by checking the title is present.

Starting URL: http://phptravels.com/demo/

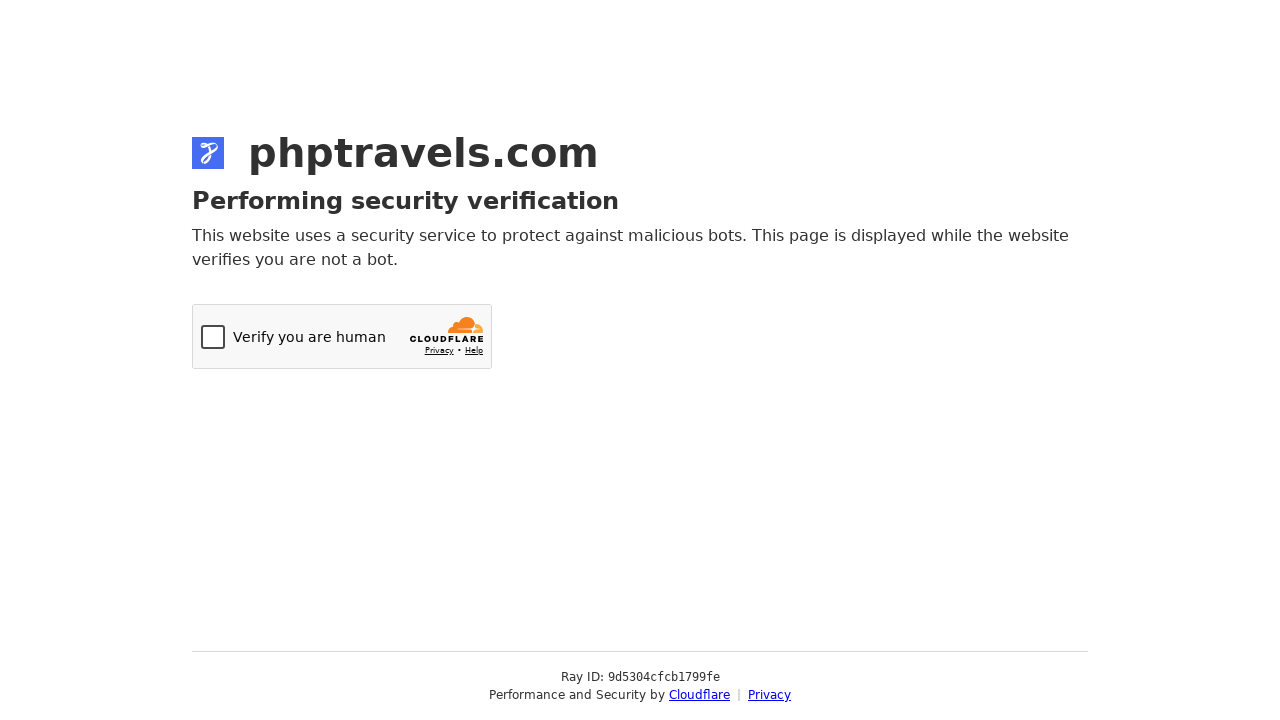

Navigated to PHP Travels demo page at http://phptravels.com/demo/
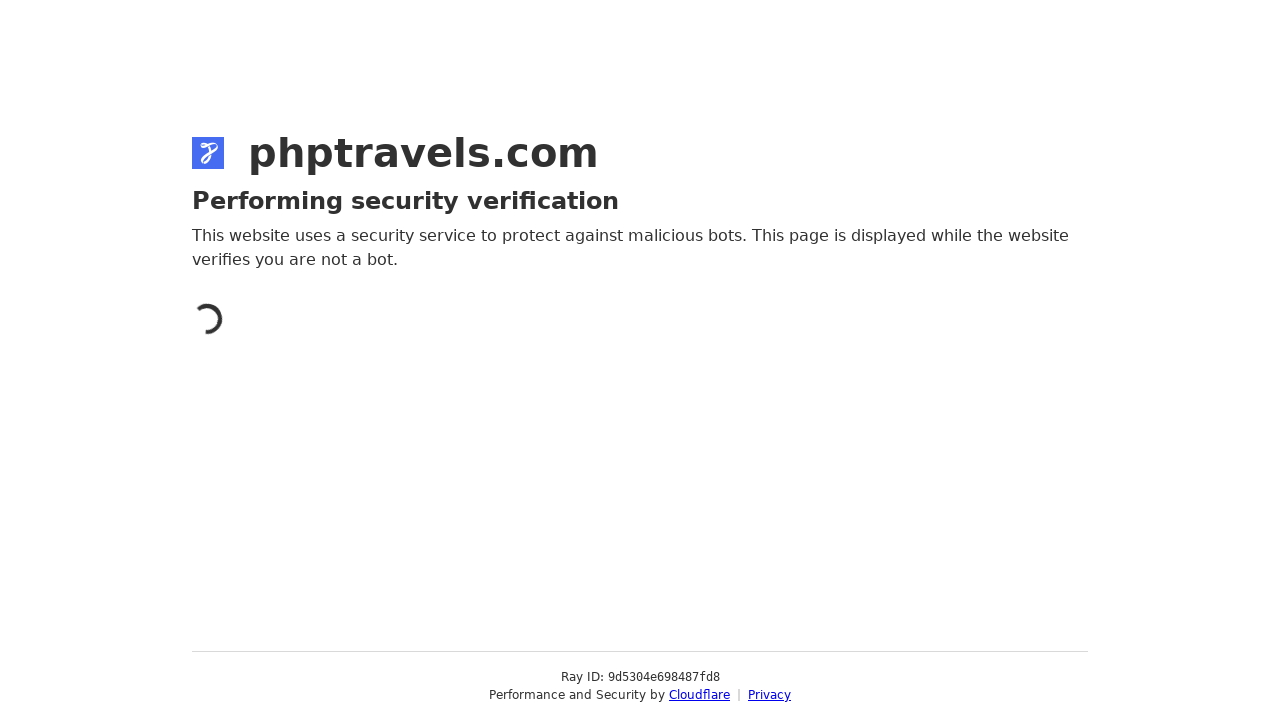

Page reached domcontentloaded state
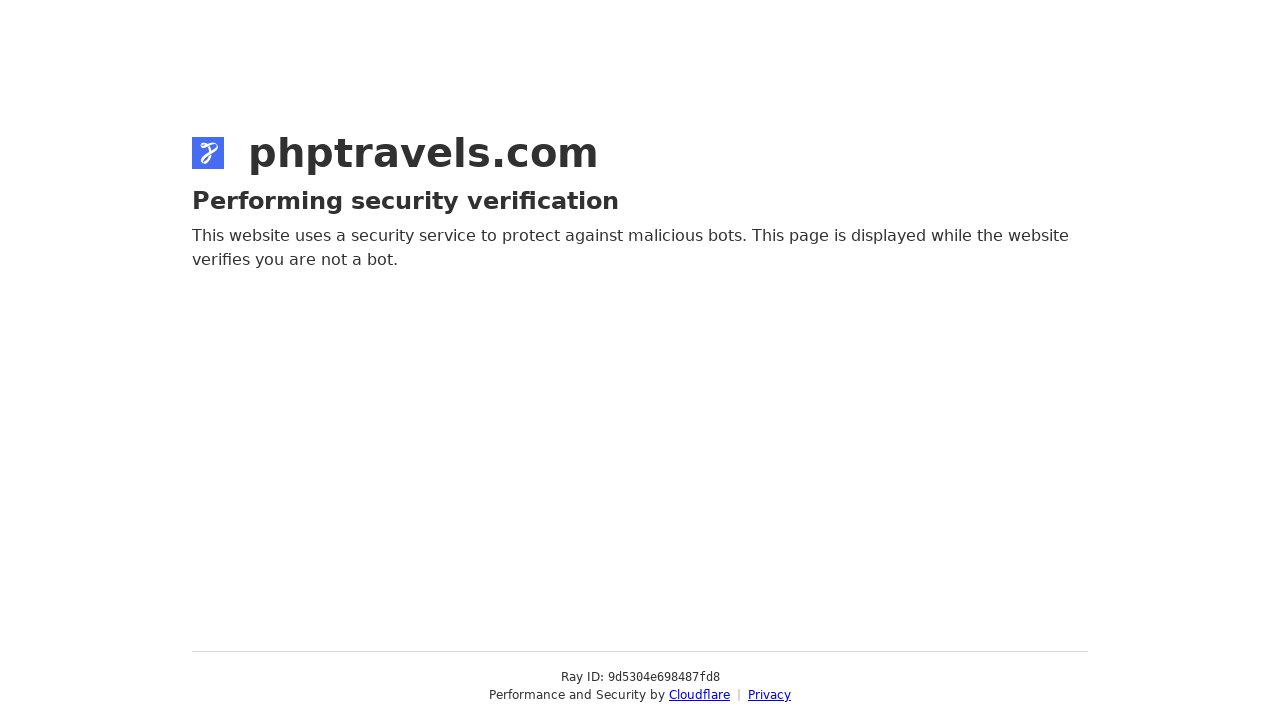

Verified page title is present and not empty
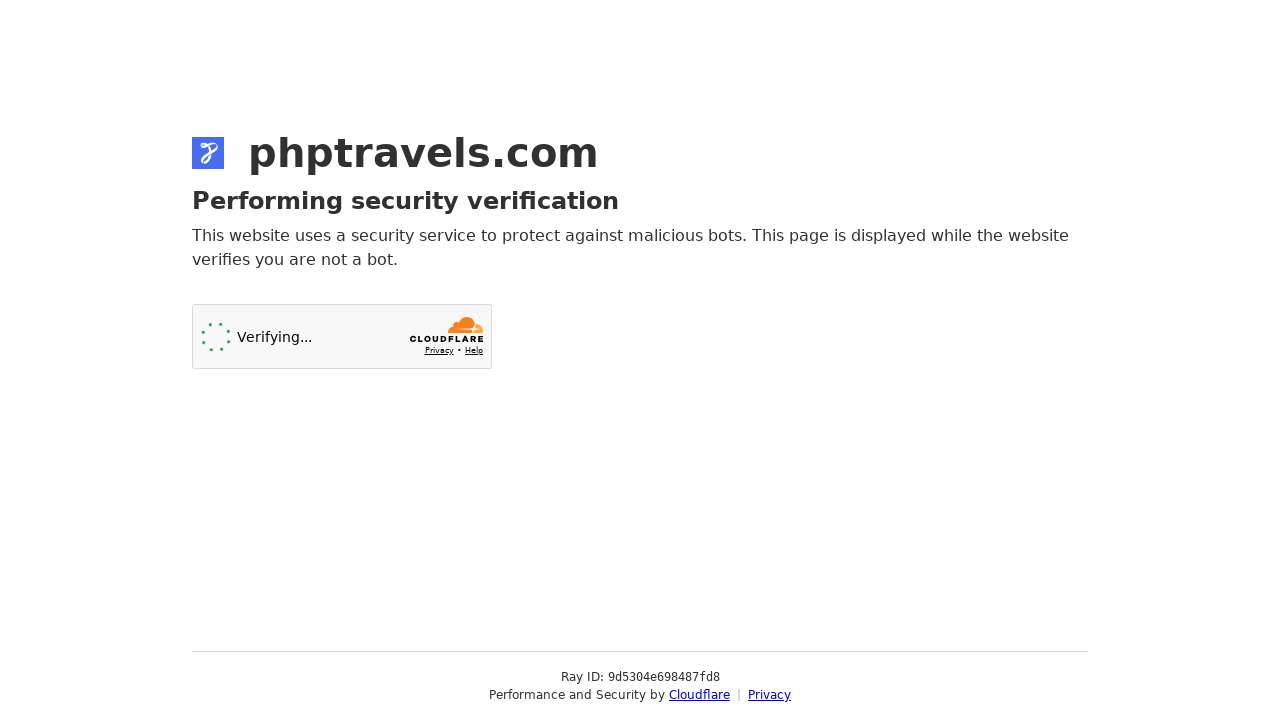

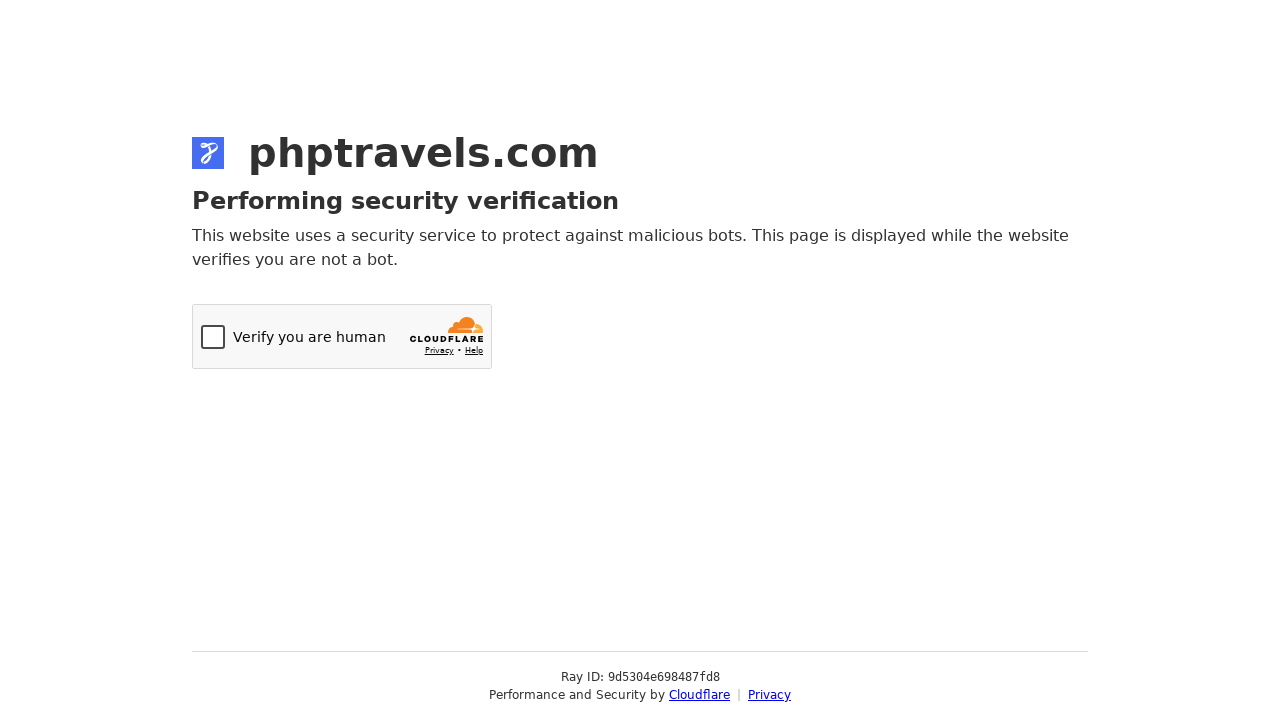